Tests the complete shopping cart flow on DemoBlaze: selecting a laptop from the category, adding it to cart, and completing the checkout process with order form submission.

Starting URL: https://www.demoblaze.com/

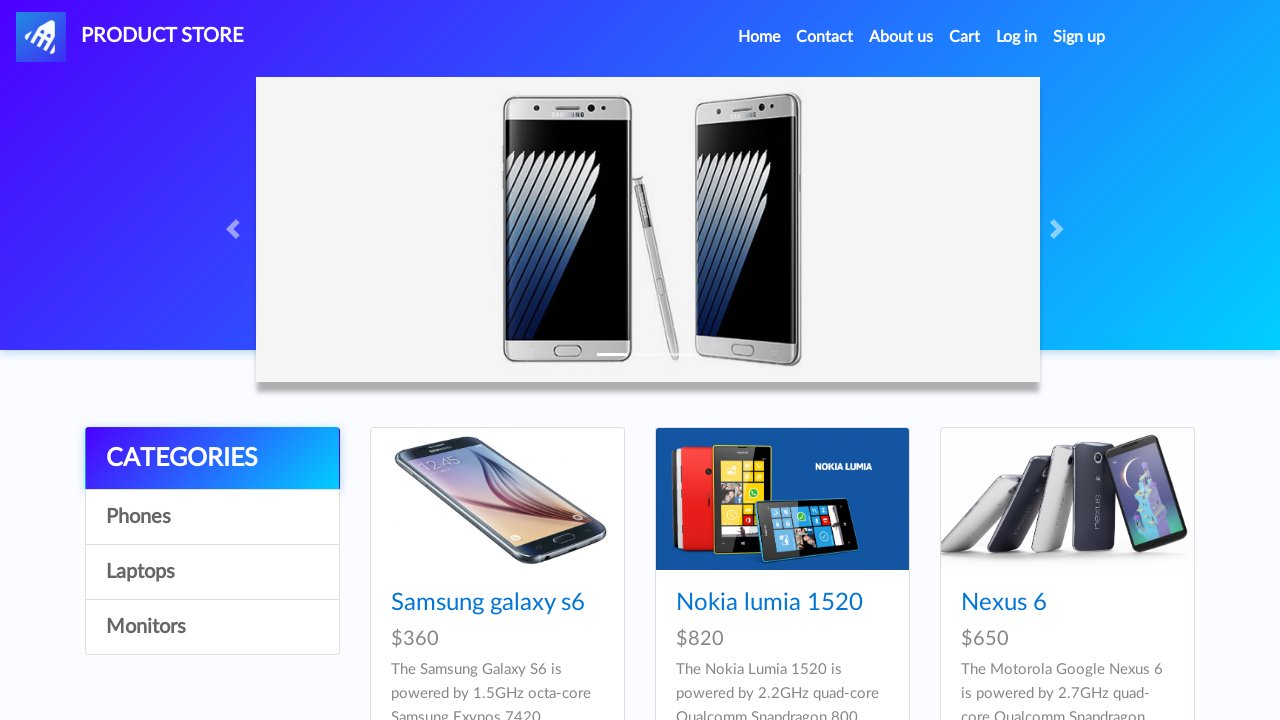

Clicked on Laptops category at (212, 572) on text=Laptops
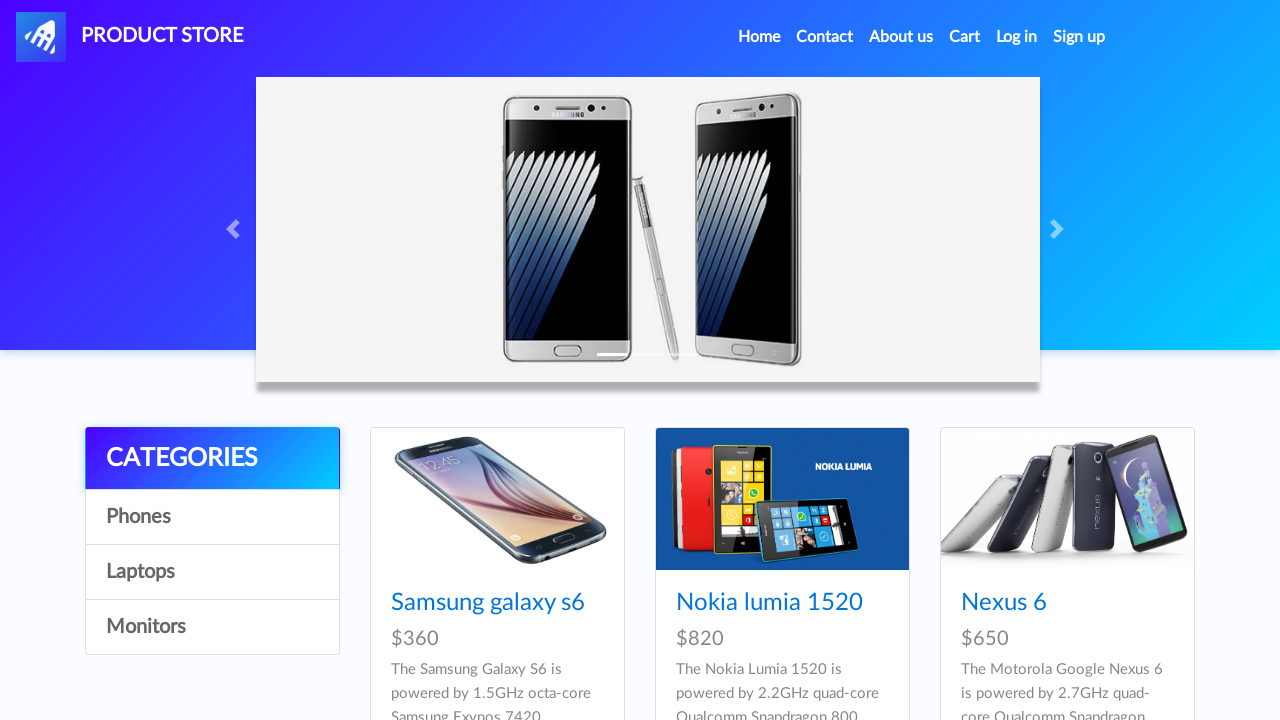

Waited 2 seconds for Laptops category to load
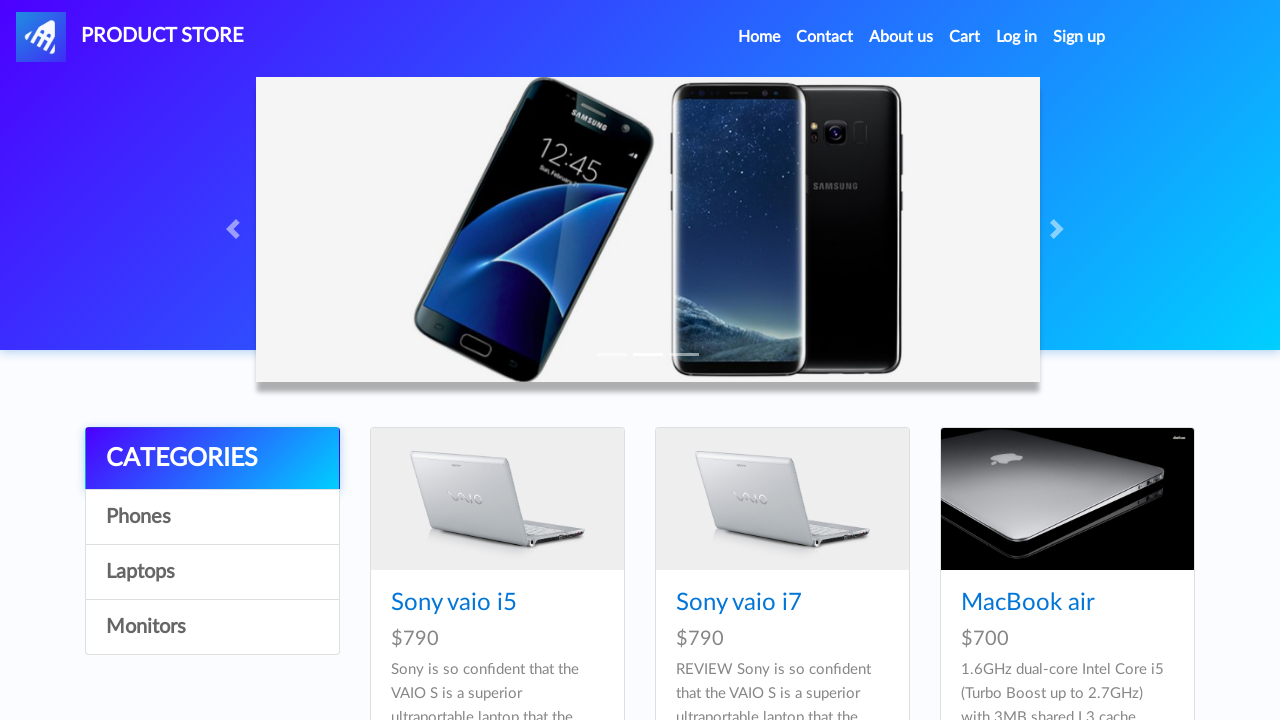

Clicked on Sony vaio i5 laptop product at (454, 603) on text=Sony vaio i5
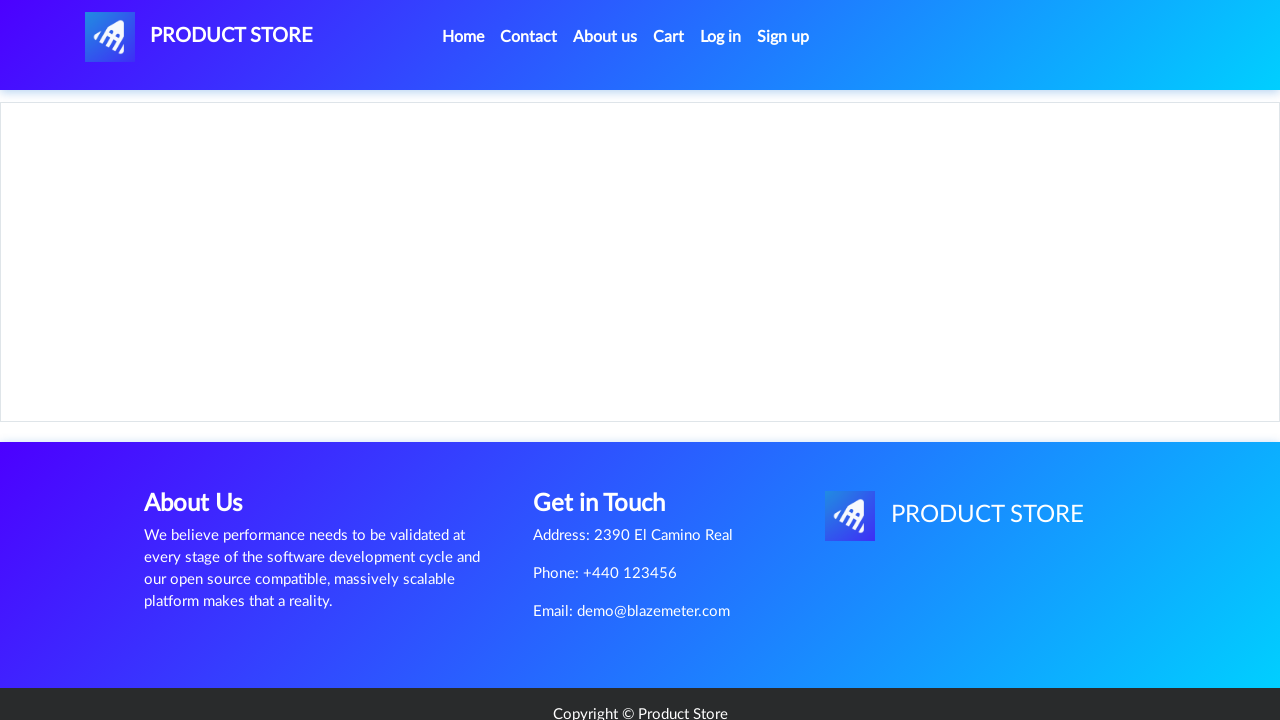

Waited 2 seconds for laptop details to load
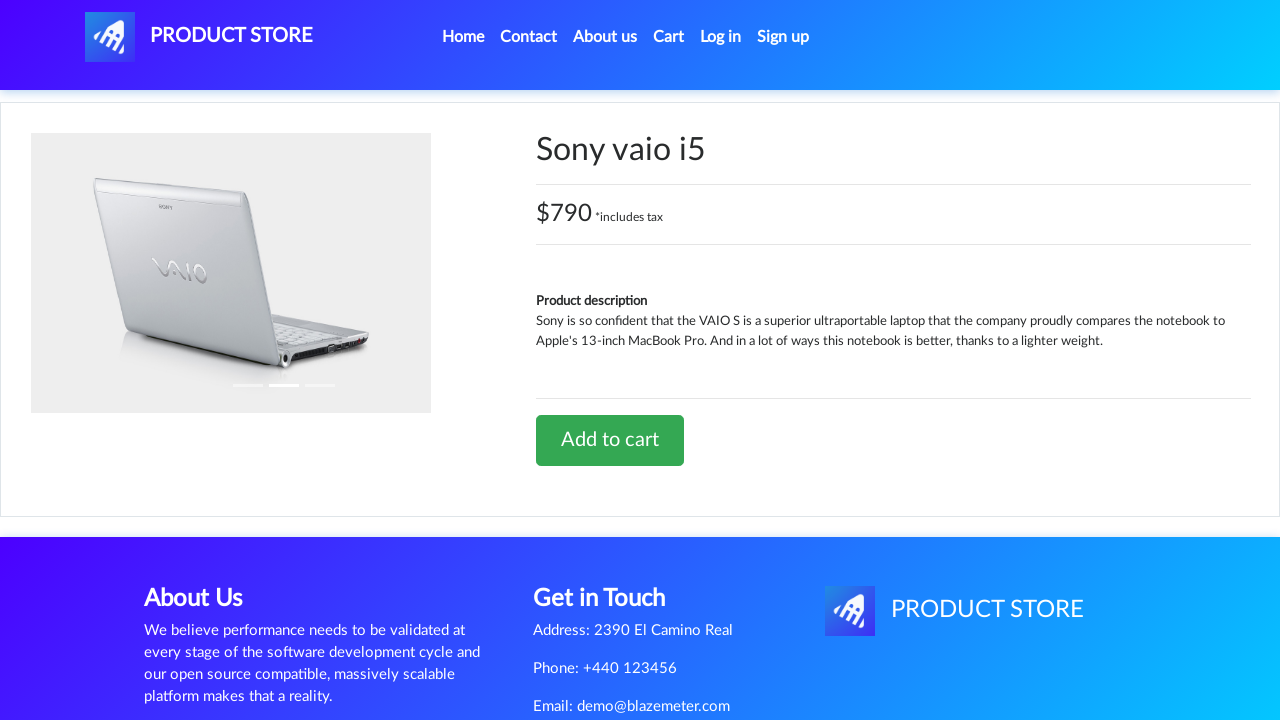

Clicked Add to cart button at (610, 440) on text=Add to cart
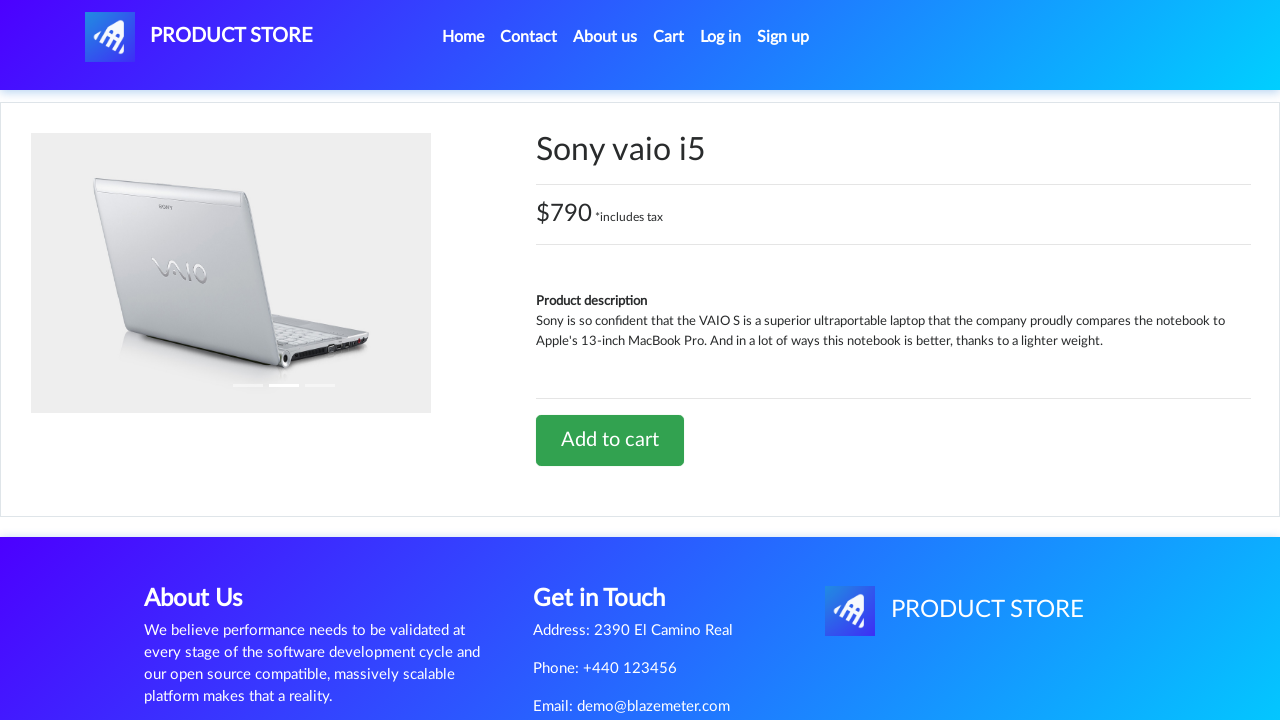

Waited 2 seconds after adding to cart
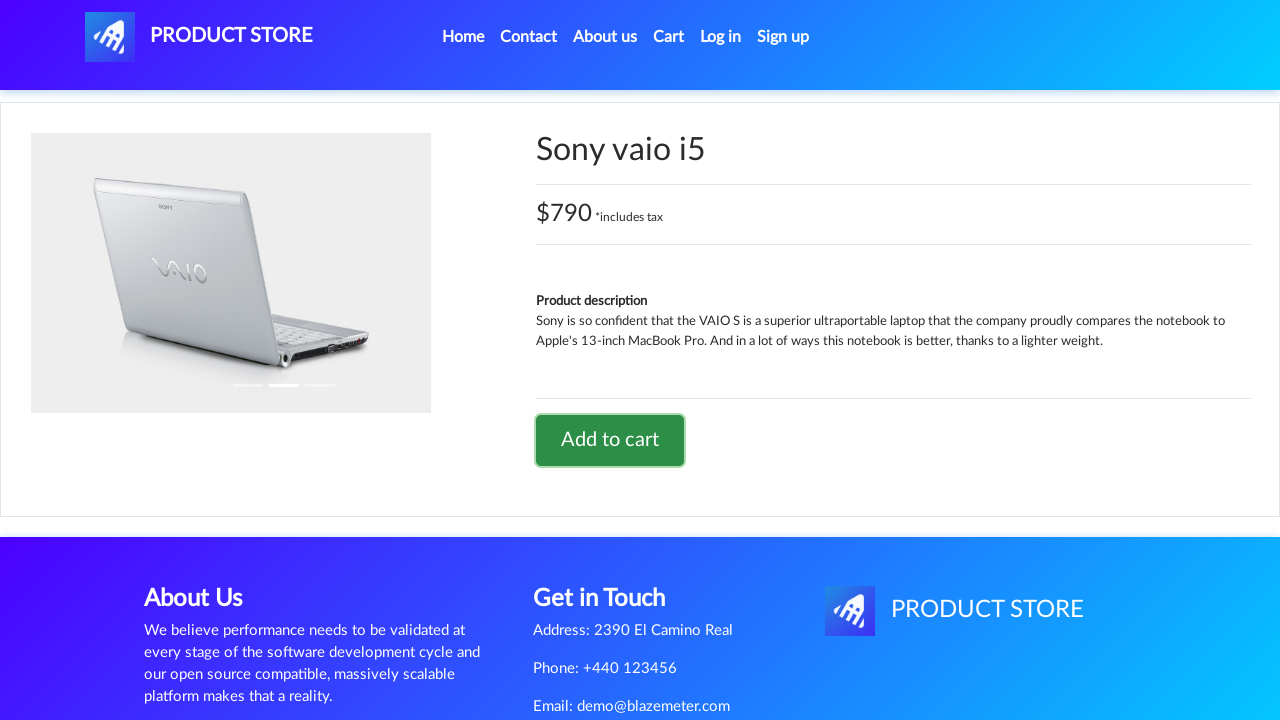

Set up dialog handler to accept alerts
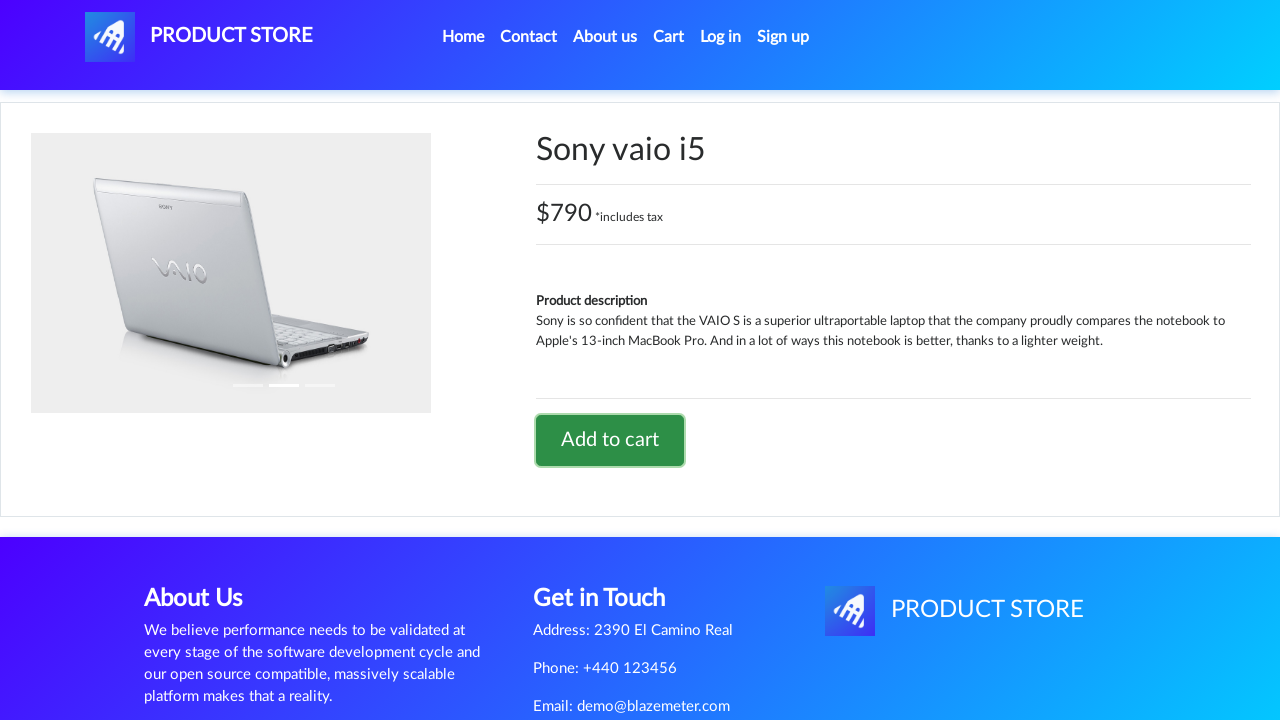

Waited 1 second for alert confirmation
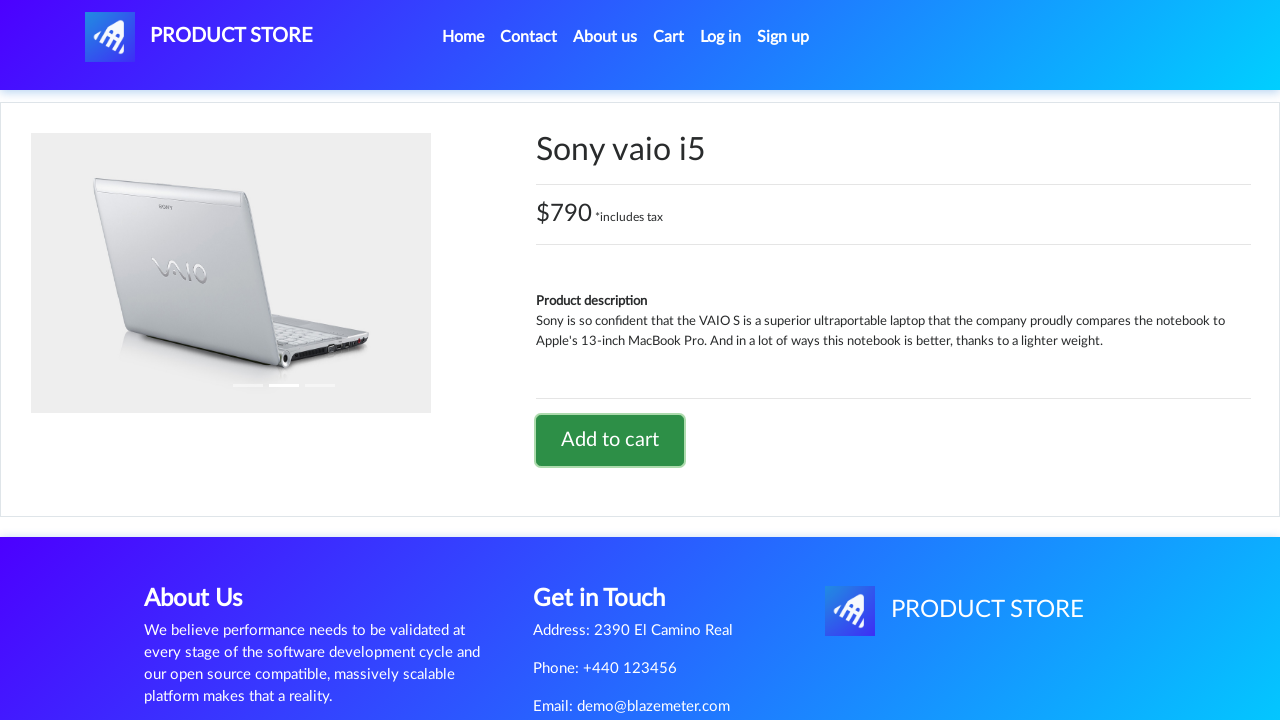

Clicked on cart icon to view shopping cart at (669, 37) on #cartur
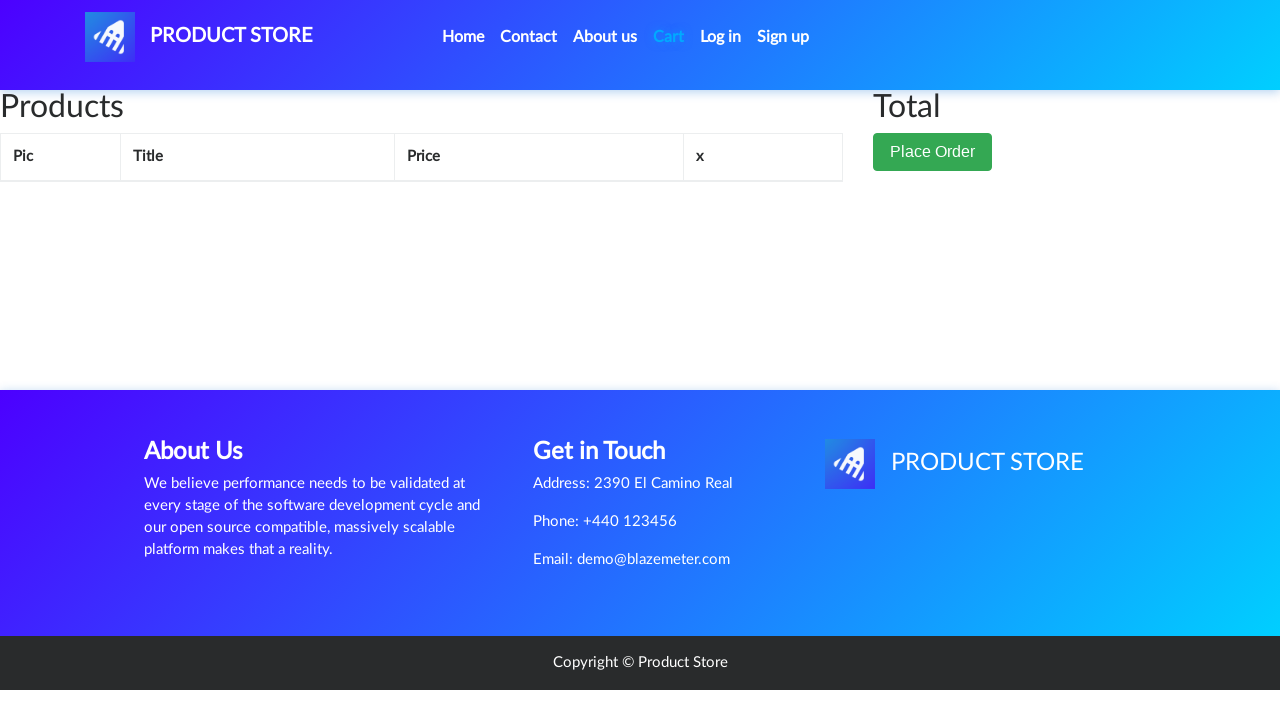

Waited 2 seconds for cart page to load
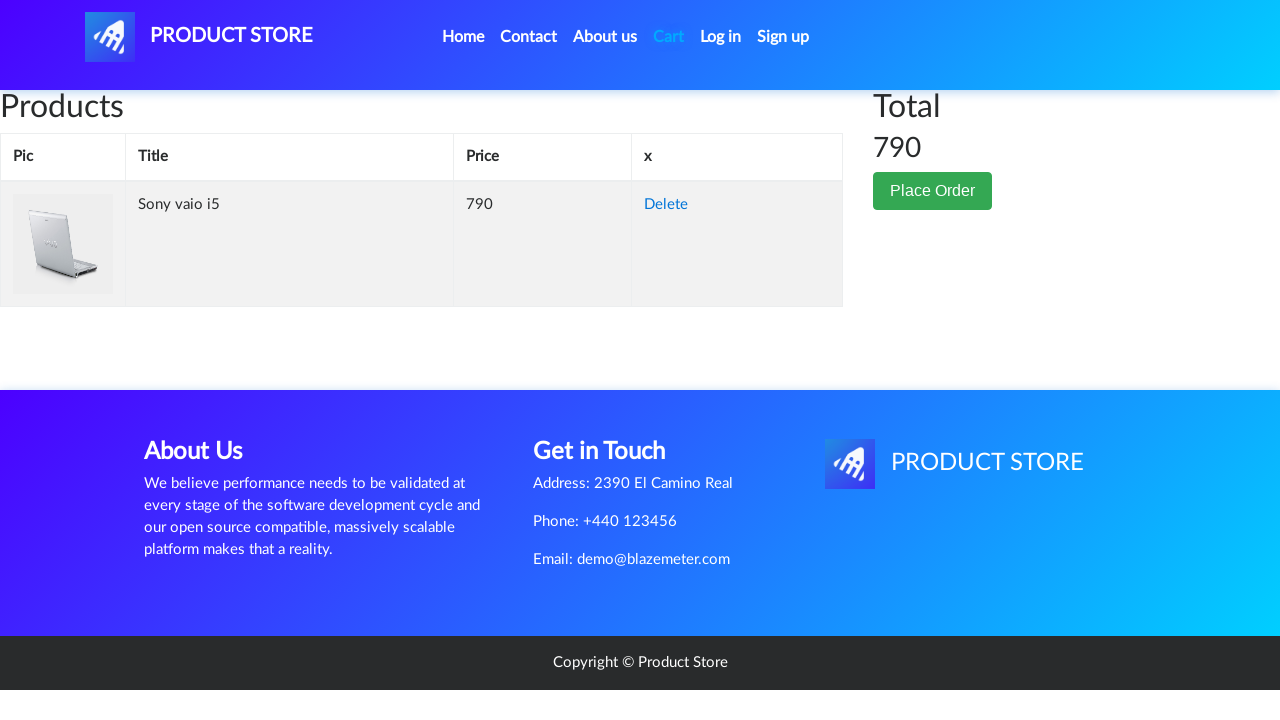

Clicked Place Order button at (933, 191) on button:text('Place Order')
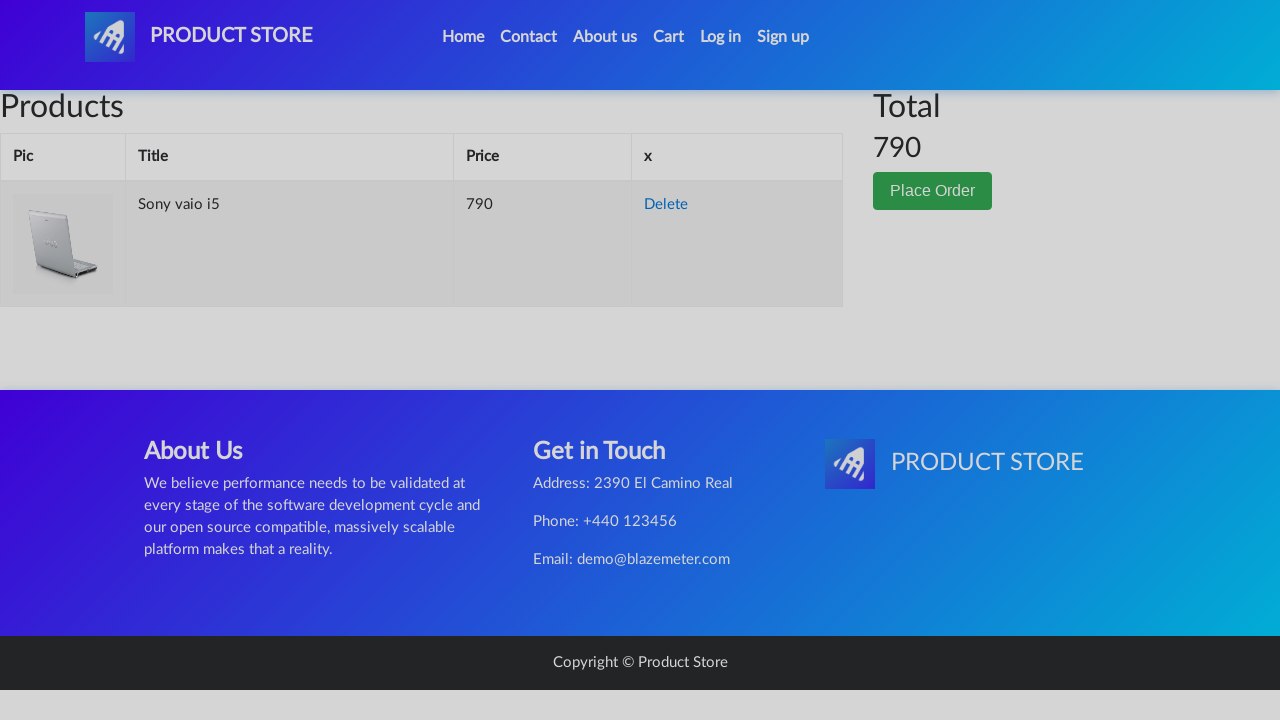

Waited 2 seconds for order form to appear
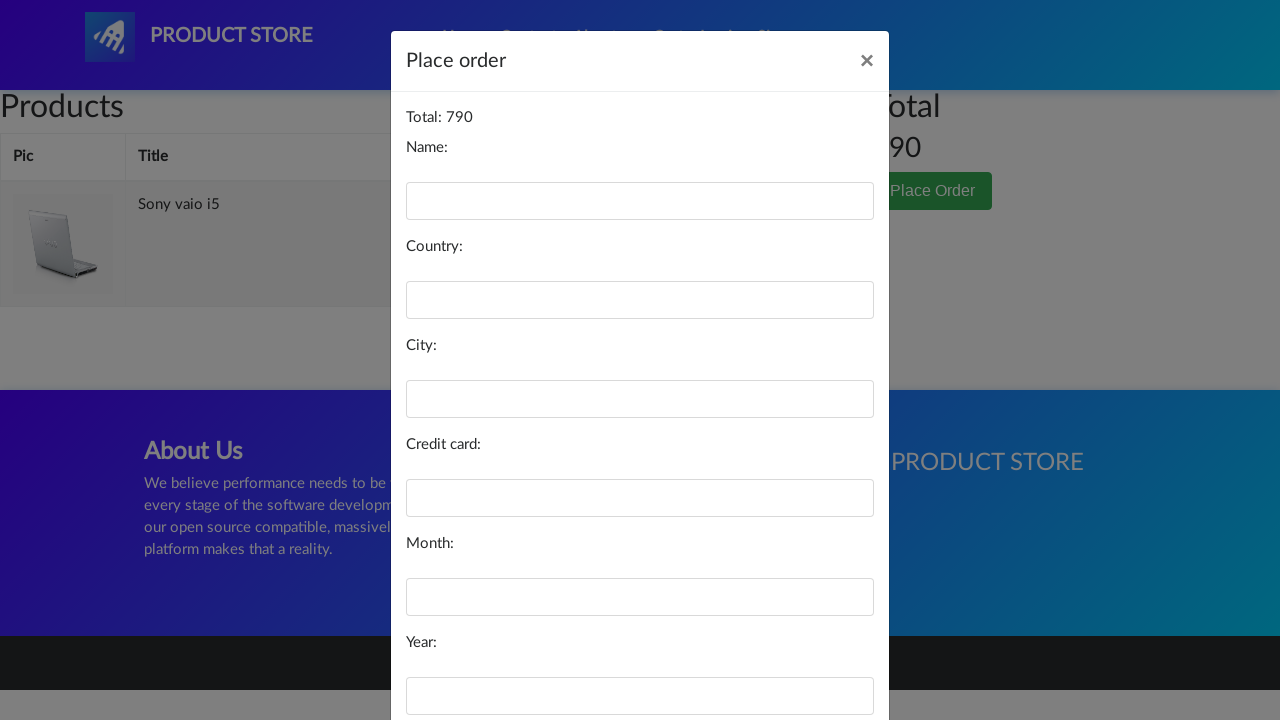

Filled name field with 'Marcus Thompson' on #name
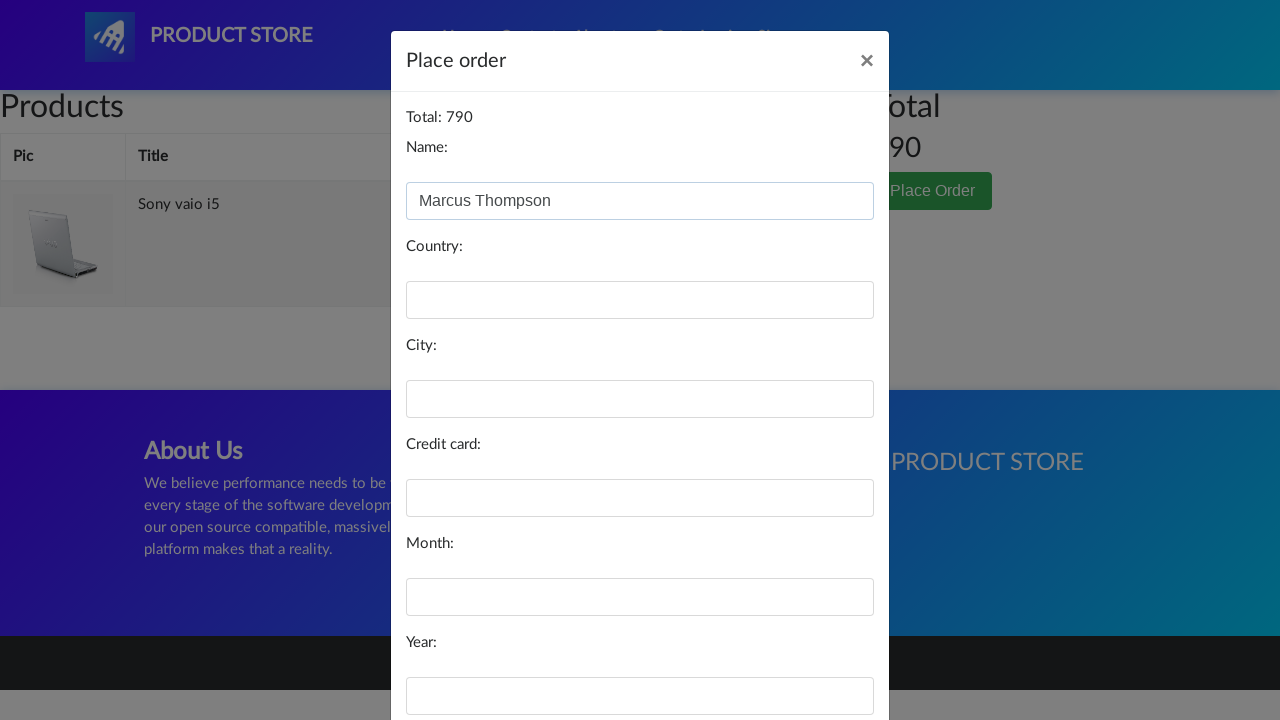

Filled country field with 'Canada' on #country
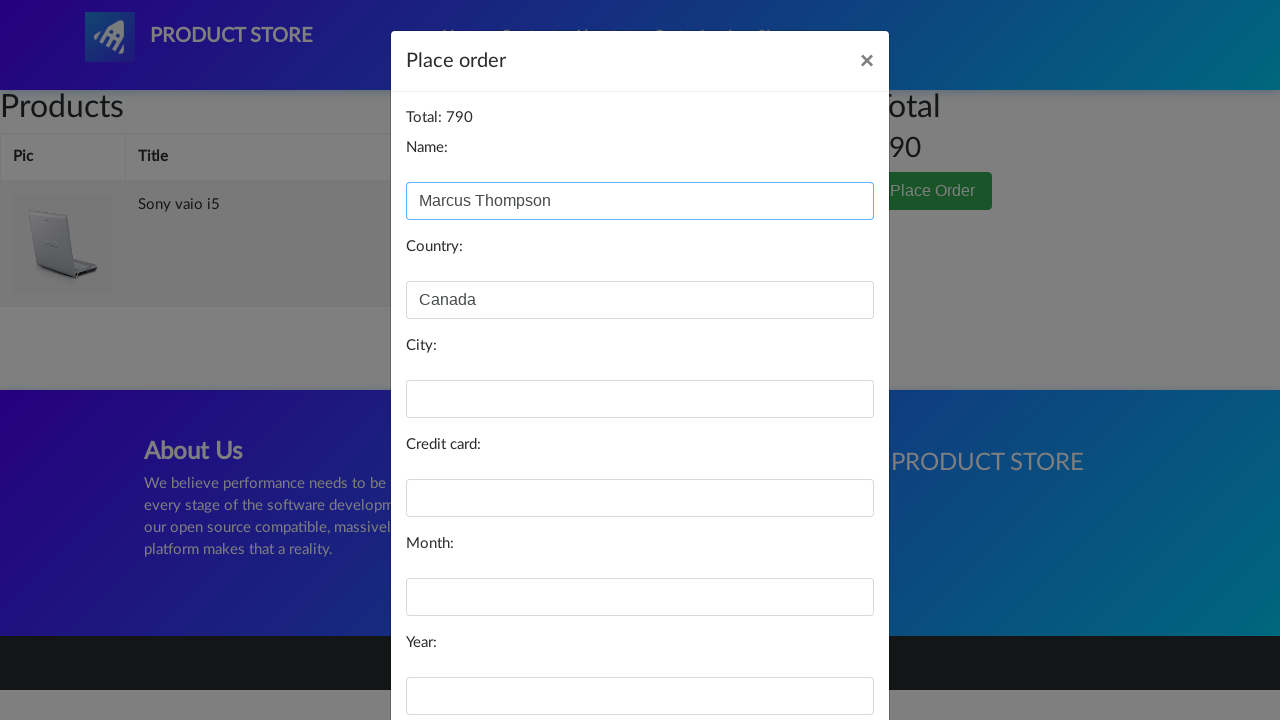

Filled city field with 'Toronto' on #city
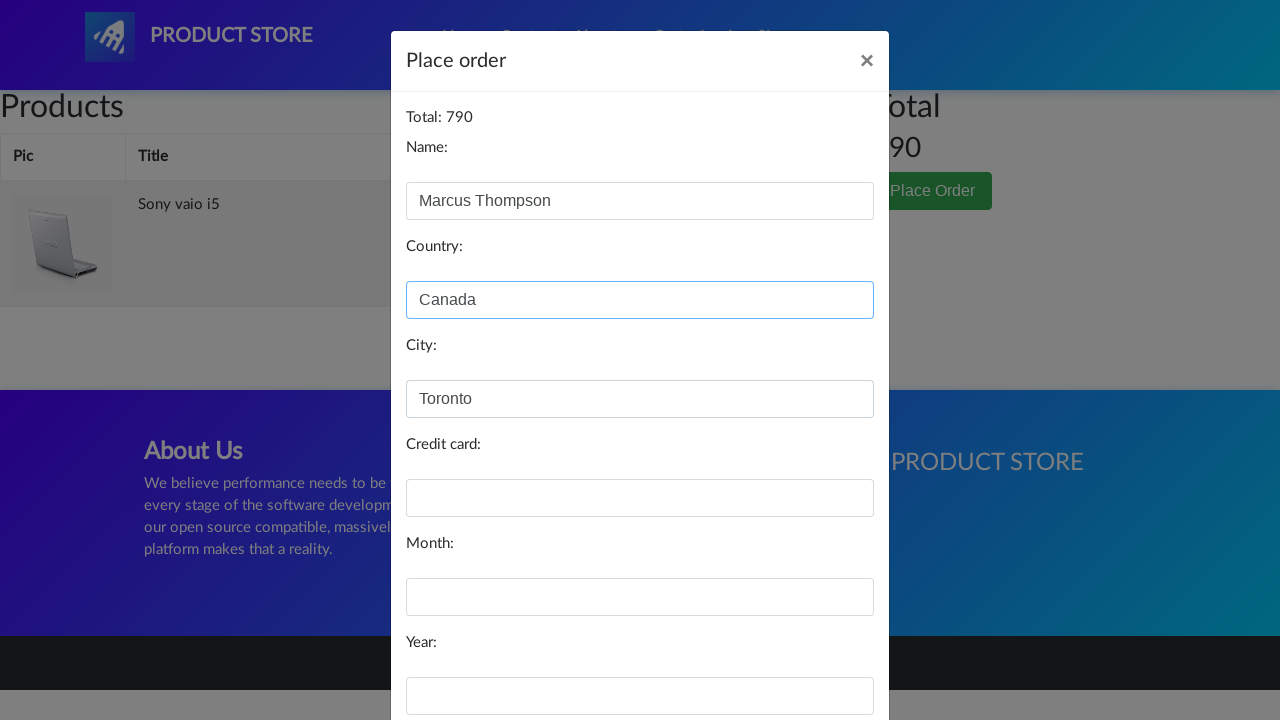

Filled credit card field with payment card number on #card
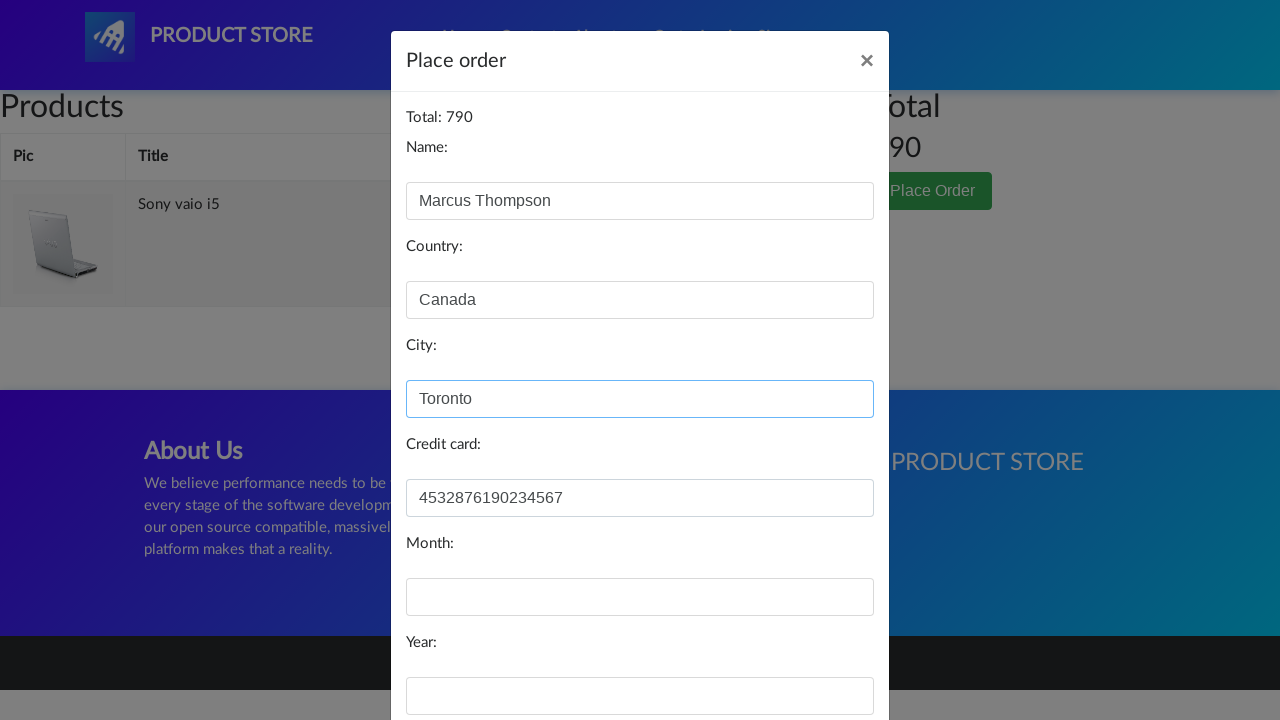

Filled month field with '08' on #month
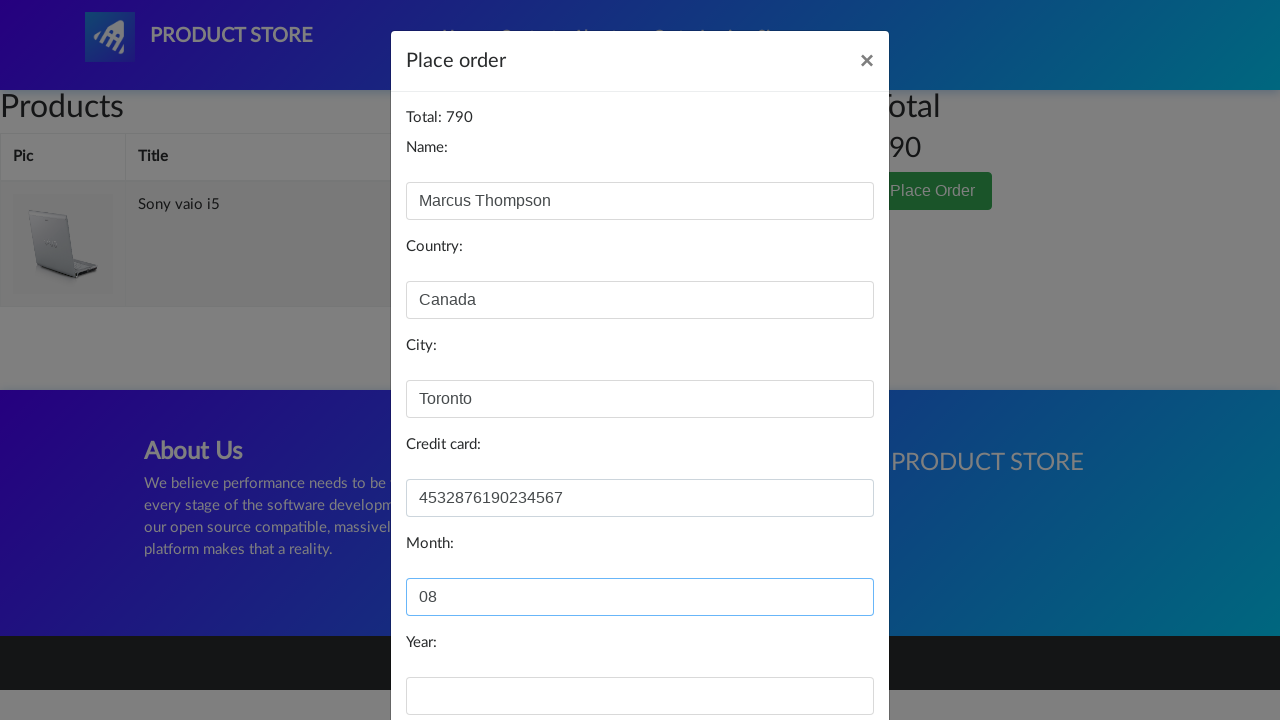

Filled year field with '2026' on #year
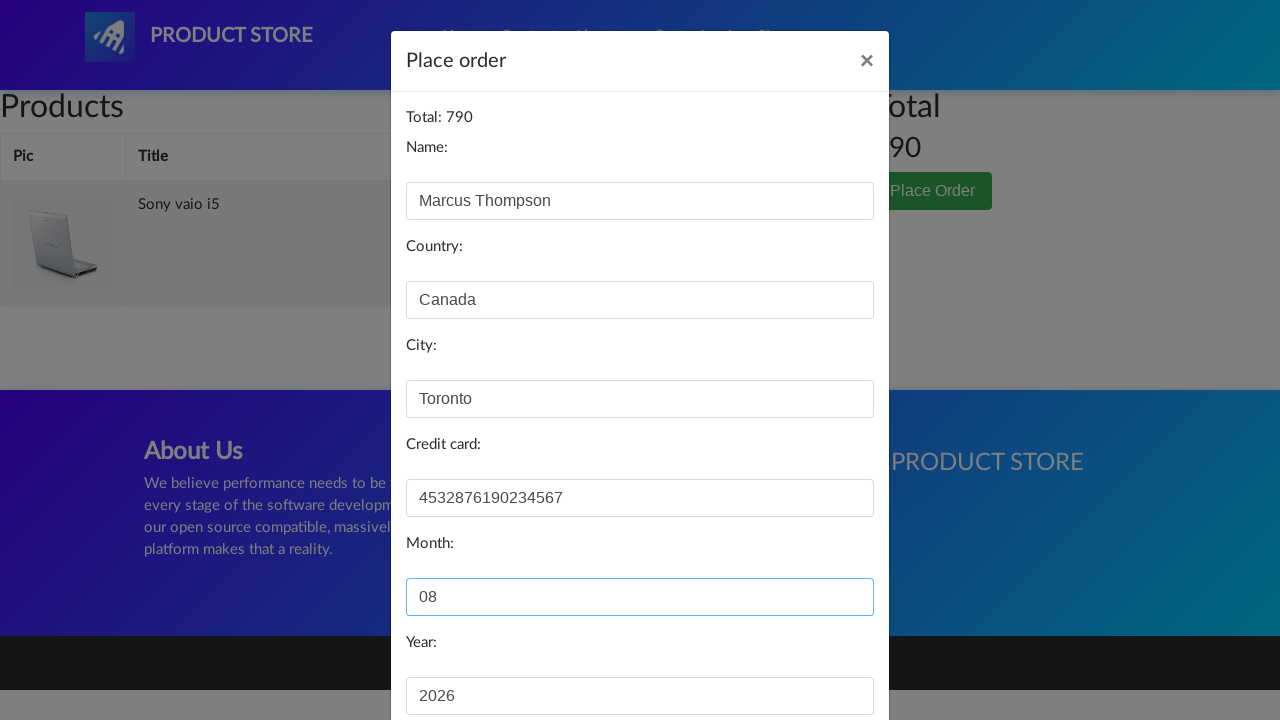

Clicked Purchase button to submit order at (823, 655) on button:text('Purchase')
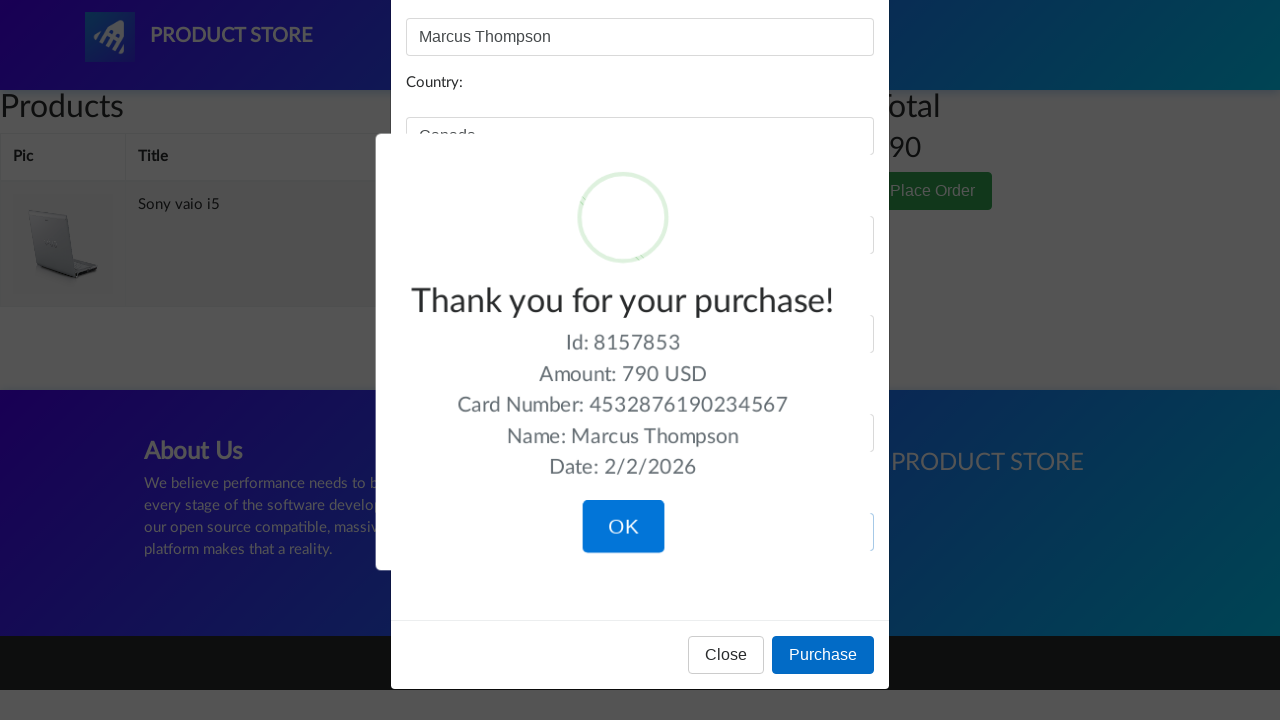

Waited 2 seconds for order processing
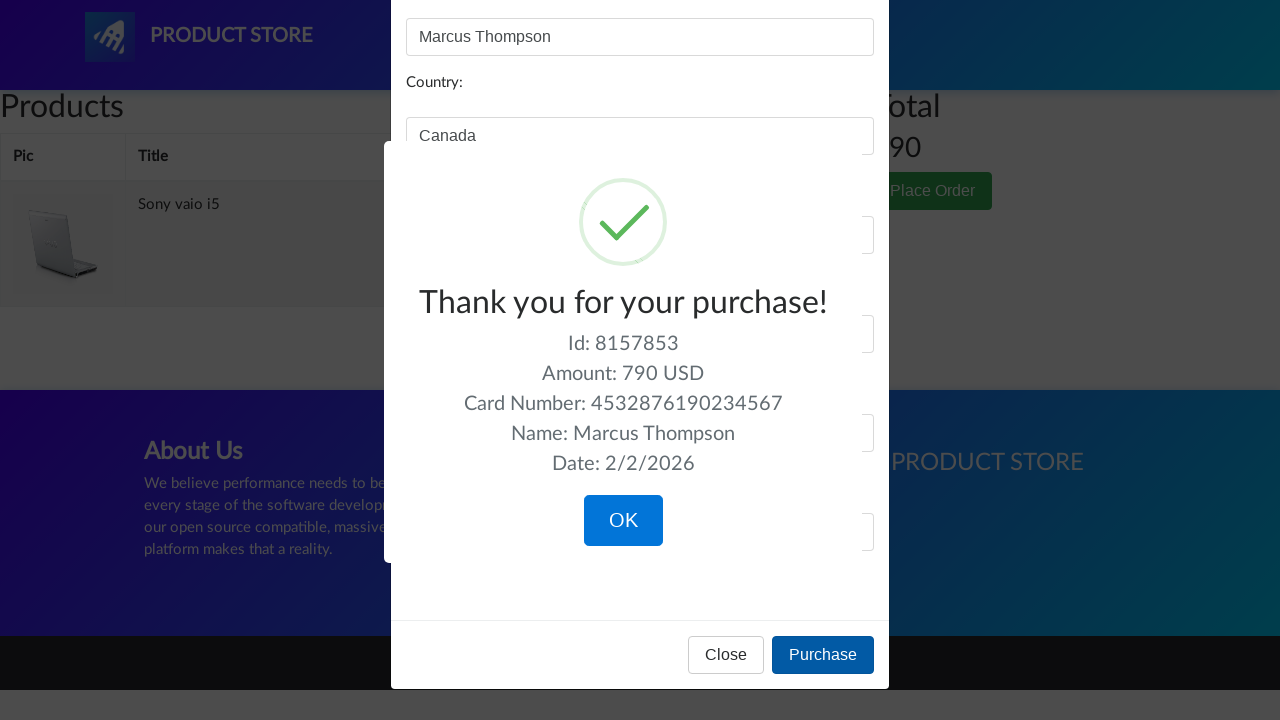

Waited for order confirmation dialog to appear
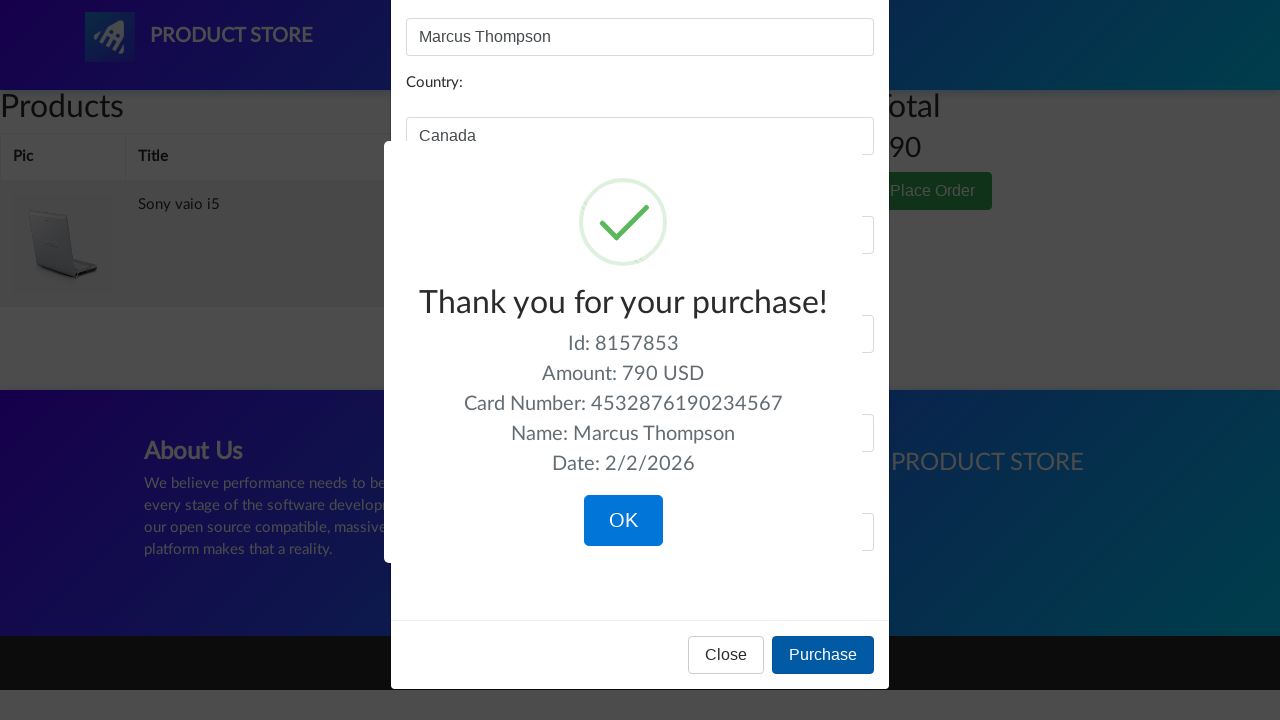

Clicked OK button on order confirmation dialog at (623, 521) on button:text('OK')
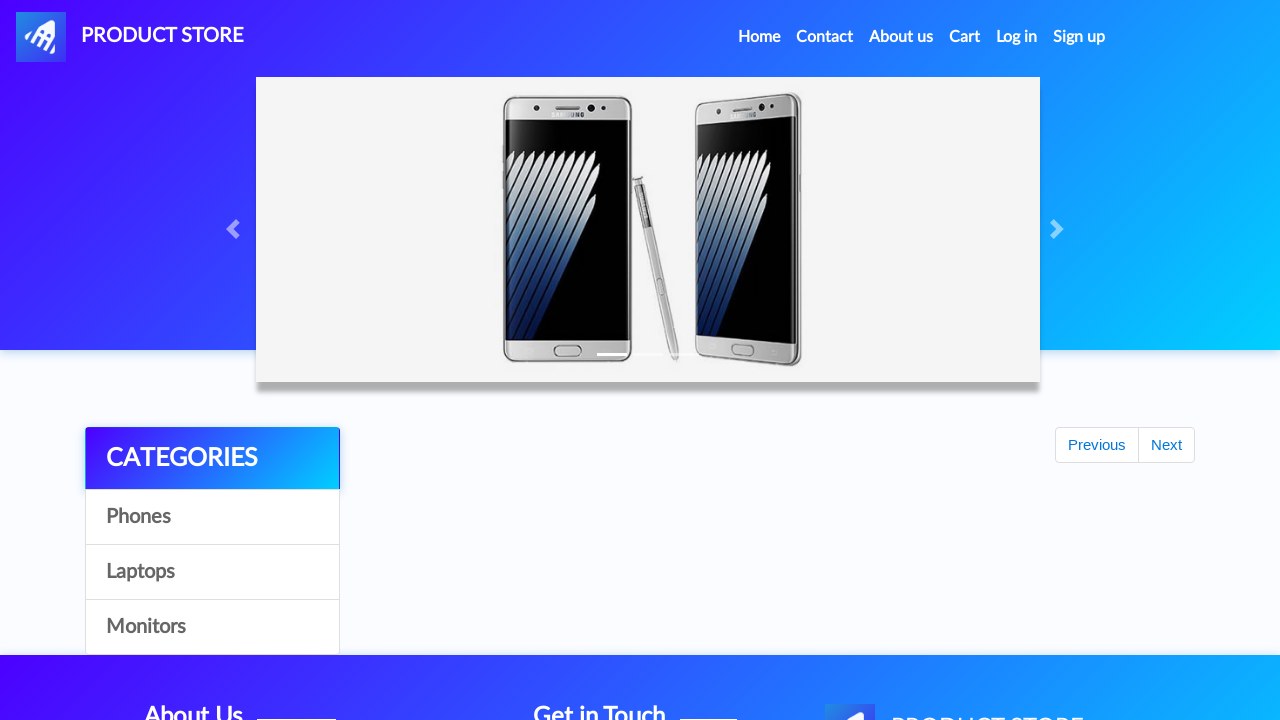

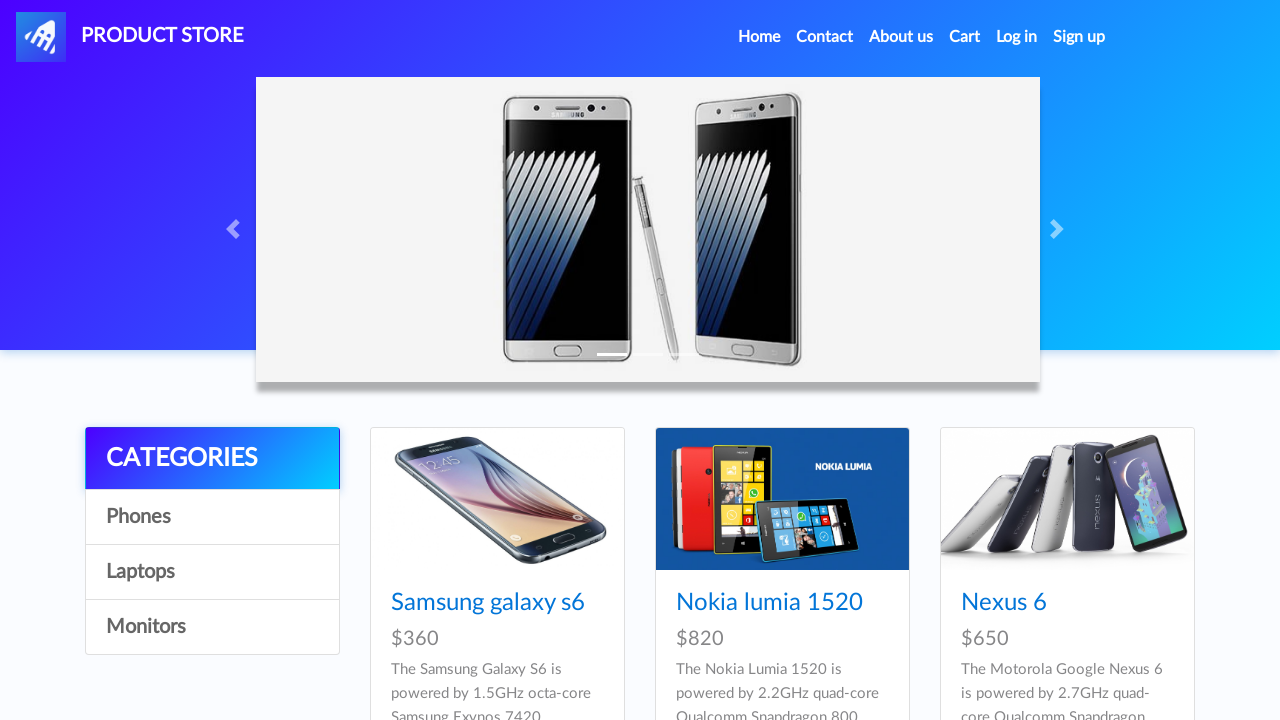